Navigates to SpiceJet website and scrolls to the bottom of the page. The test appears to be incomplete as it has no assertions or further interactions.

Starting URL: https://www.spicejet.com/

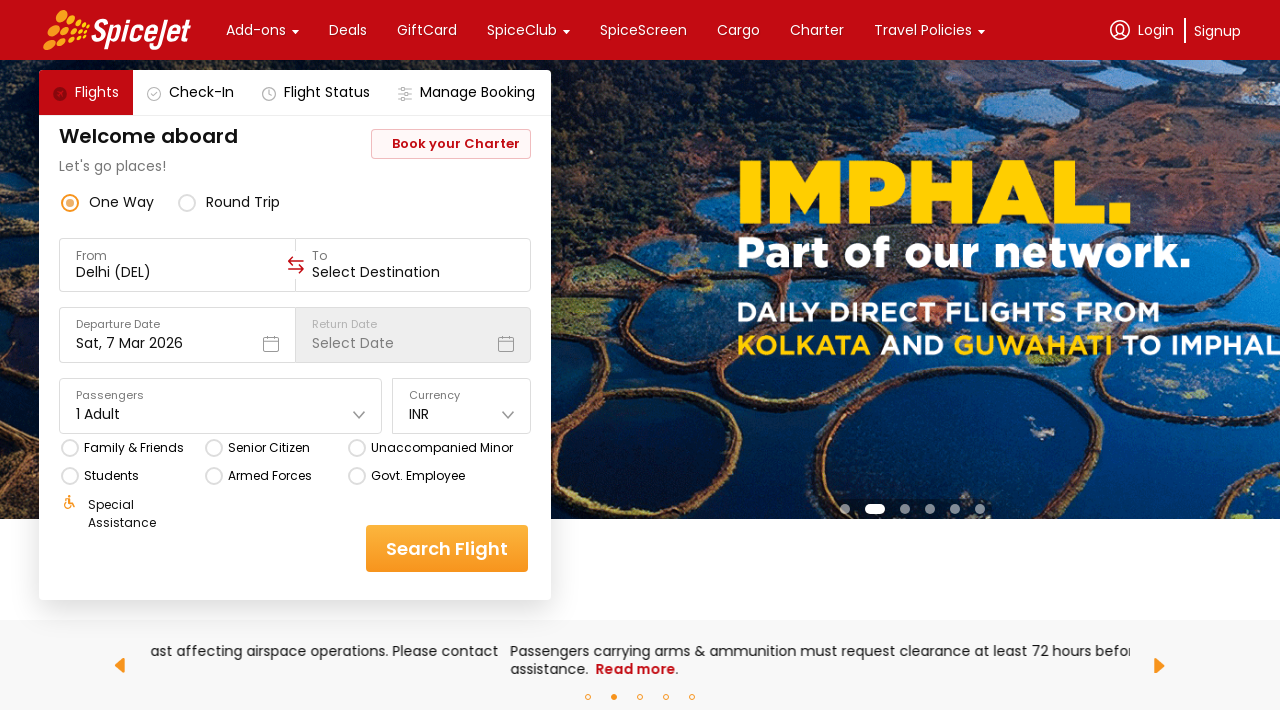

Scrolled to bottom of SpiceJet homepage
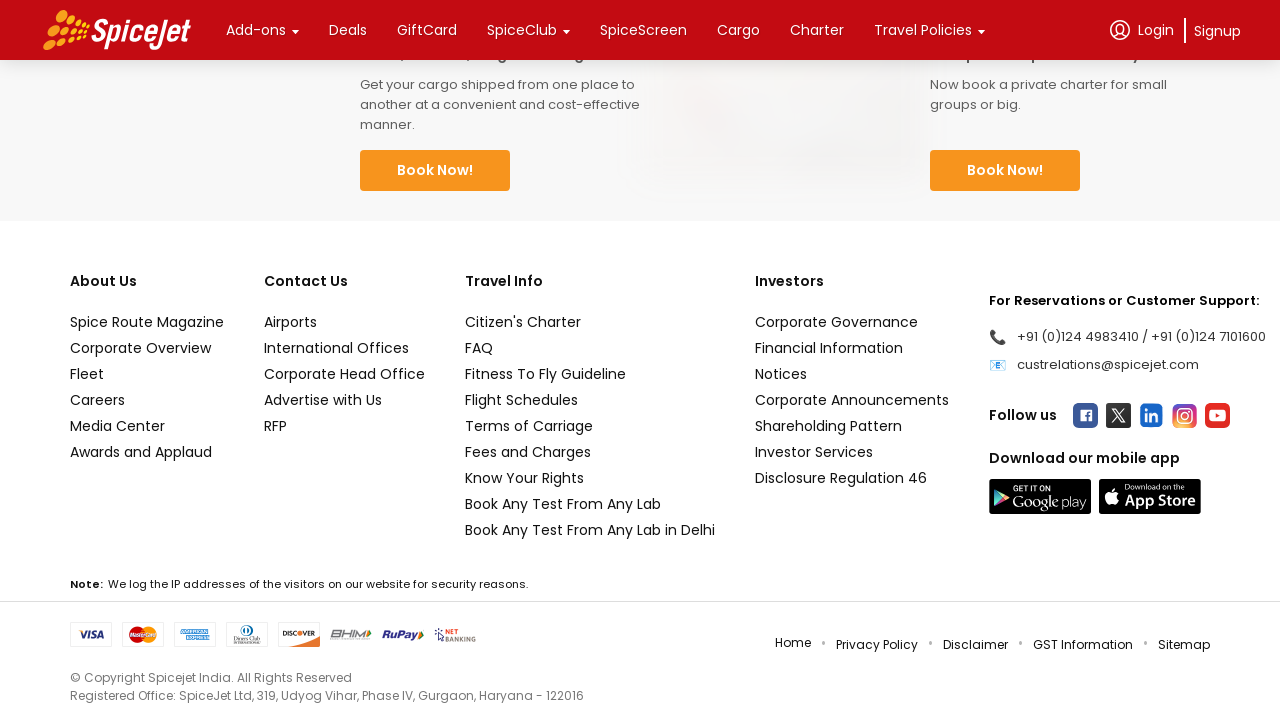

Waited 1 second for lazy-loaded content to load
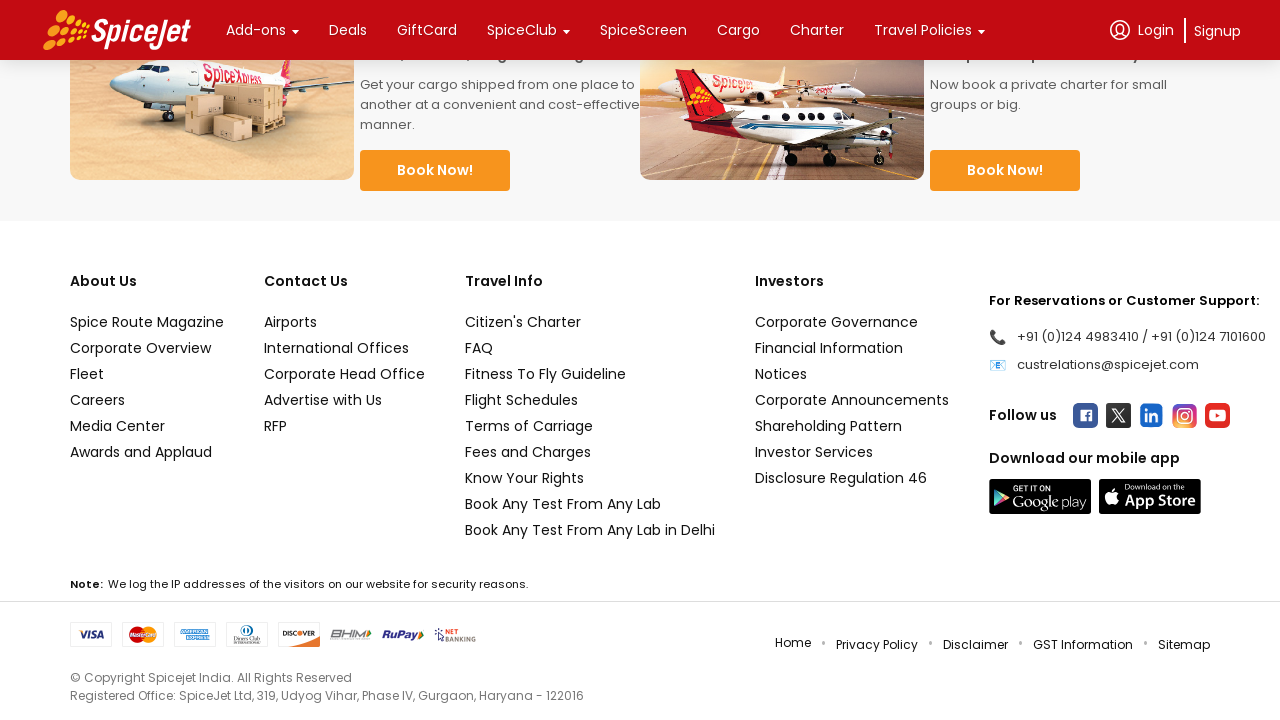

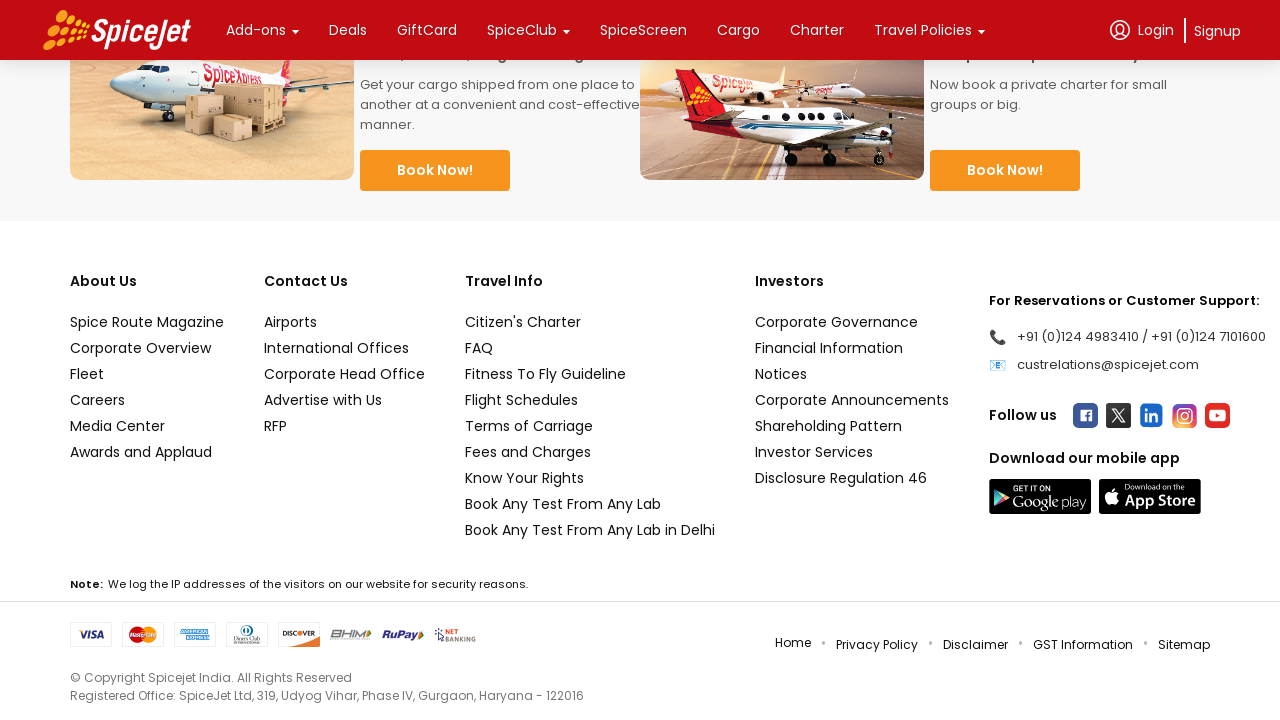